Tests marking all todo items as completed using the toggle all checkbox

Starting URL: https://demo.playwright.dev/todomvc

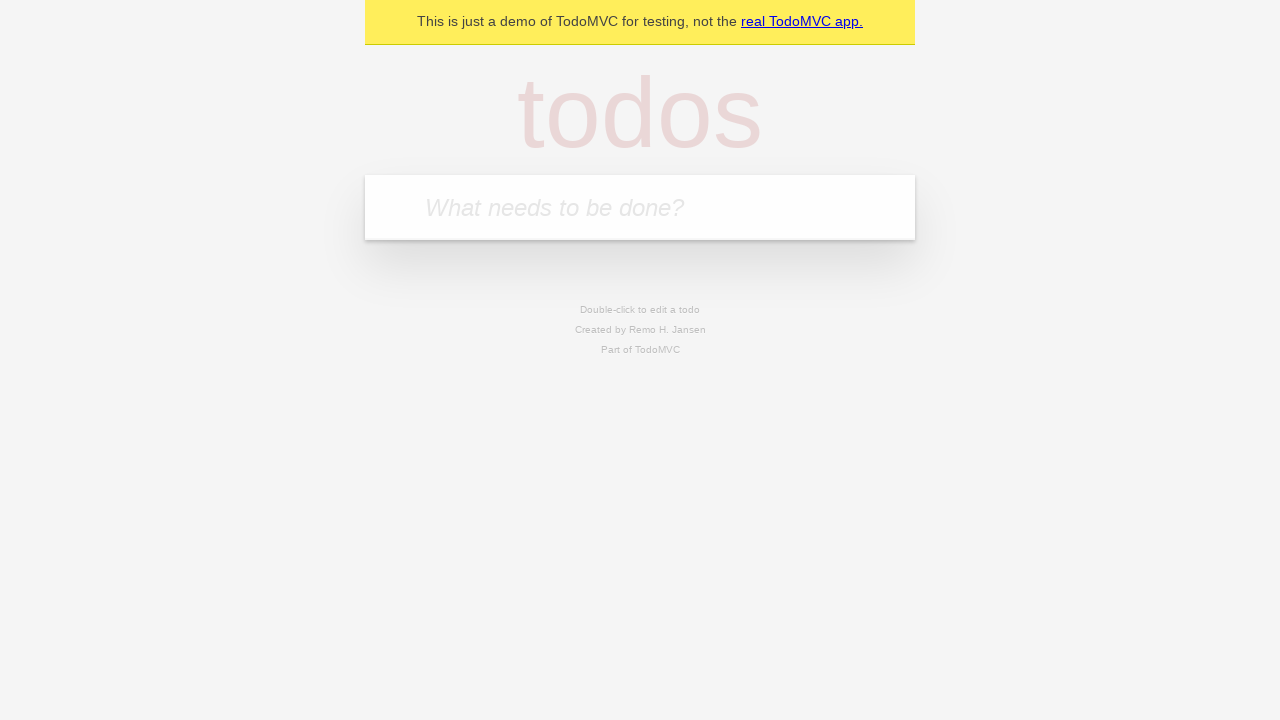

Located the 'What needs to be done?' input field
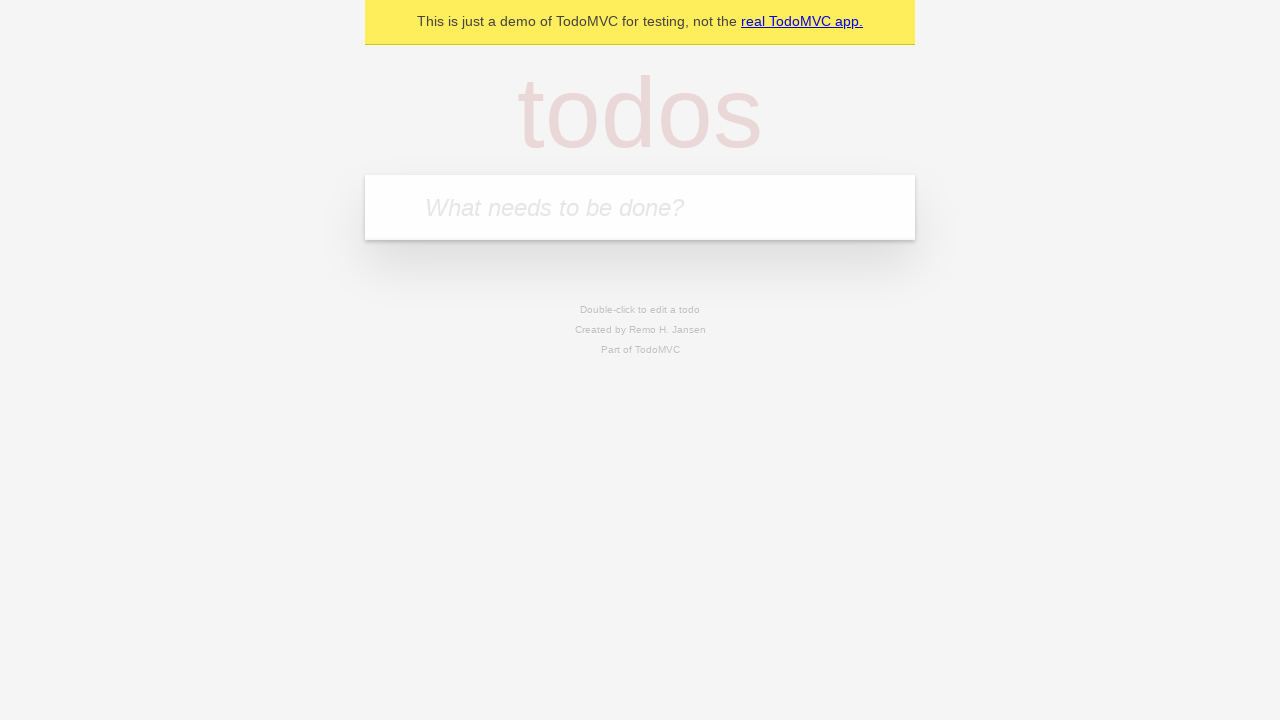

Filled todo input with 'buy some cheese' on internal:attr=[placeholder="What needs to be done?"i]
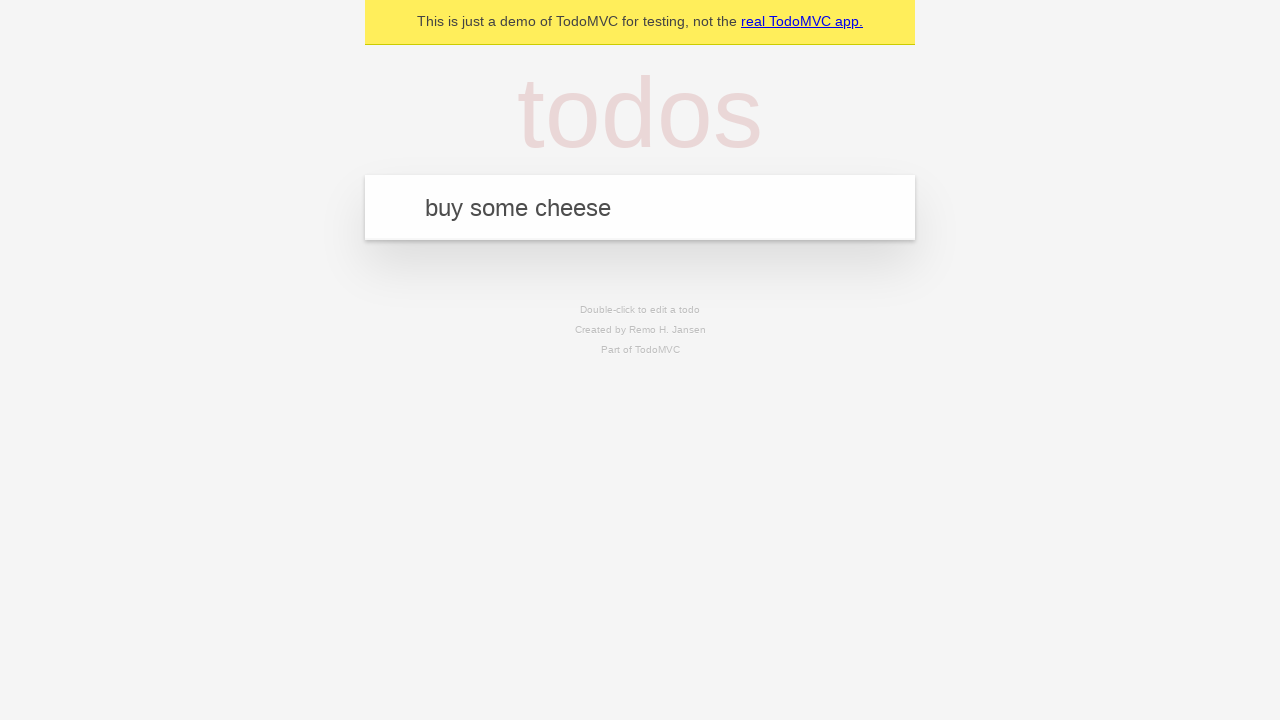

Pressed Enter to add todo 'buy some cheese' on internal:attr=[placeholder="What needs to be done?"i]
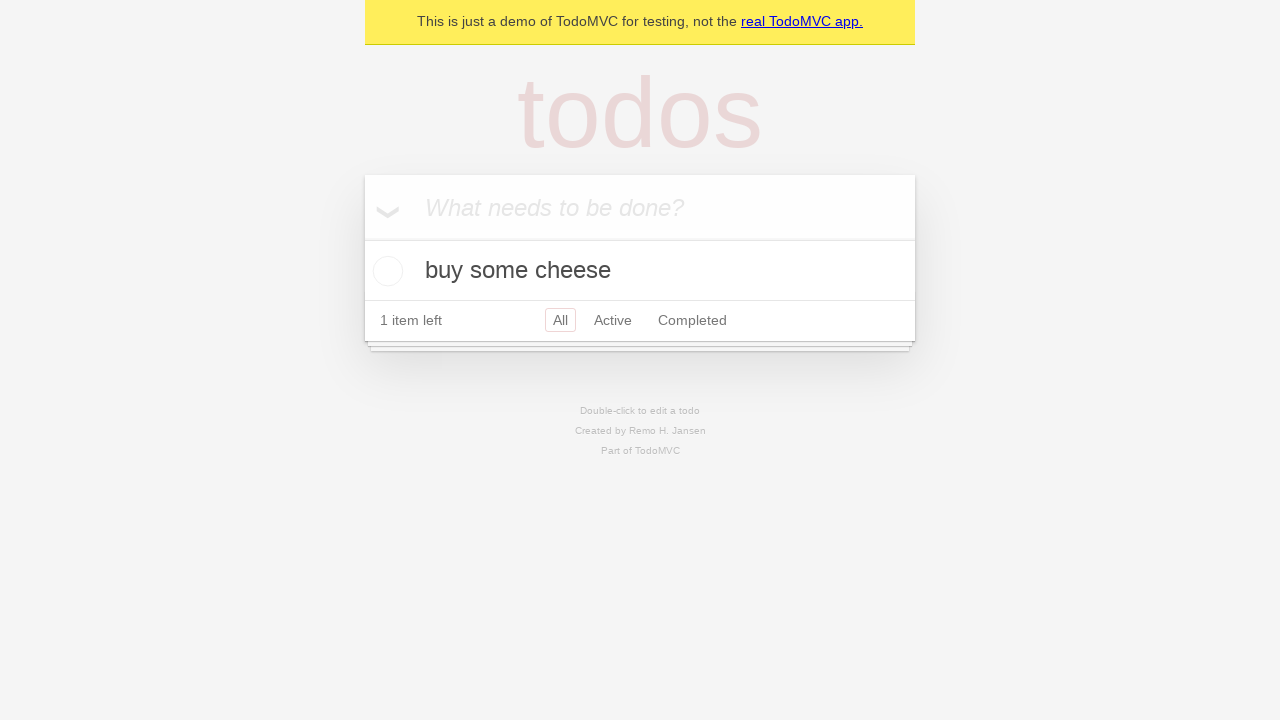

Filled todo input with 'feed the cat' on internal:attr=[placeholder="What needs to be done?"i]
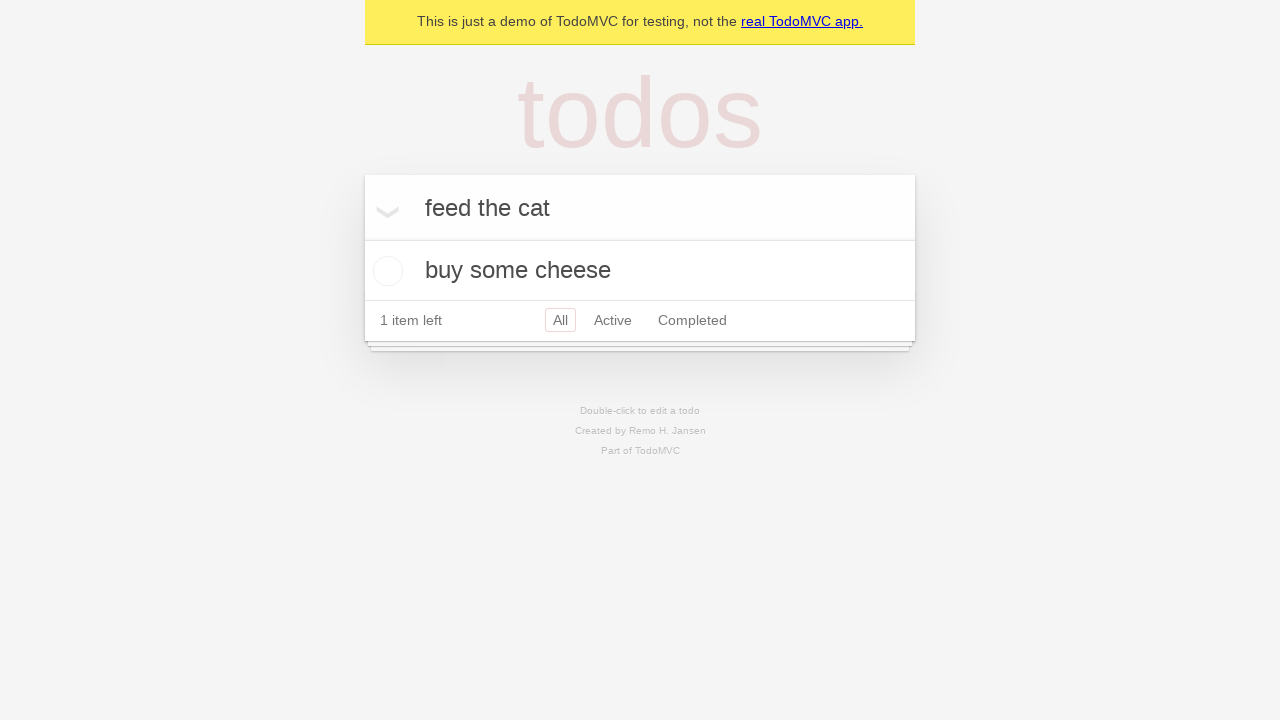

Pressed Enter to add todo 'feed the cat' on internal:attr=[placeholder="What needs to be done?"i]
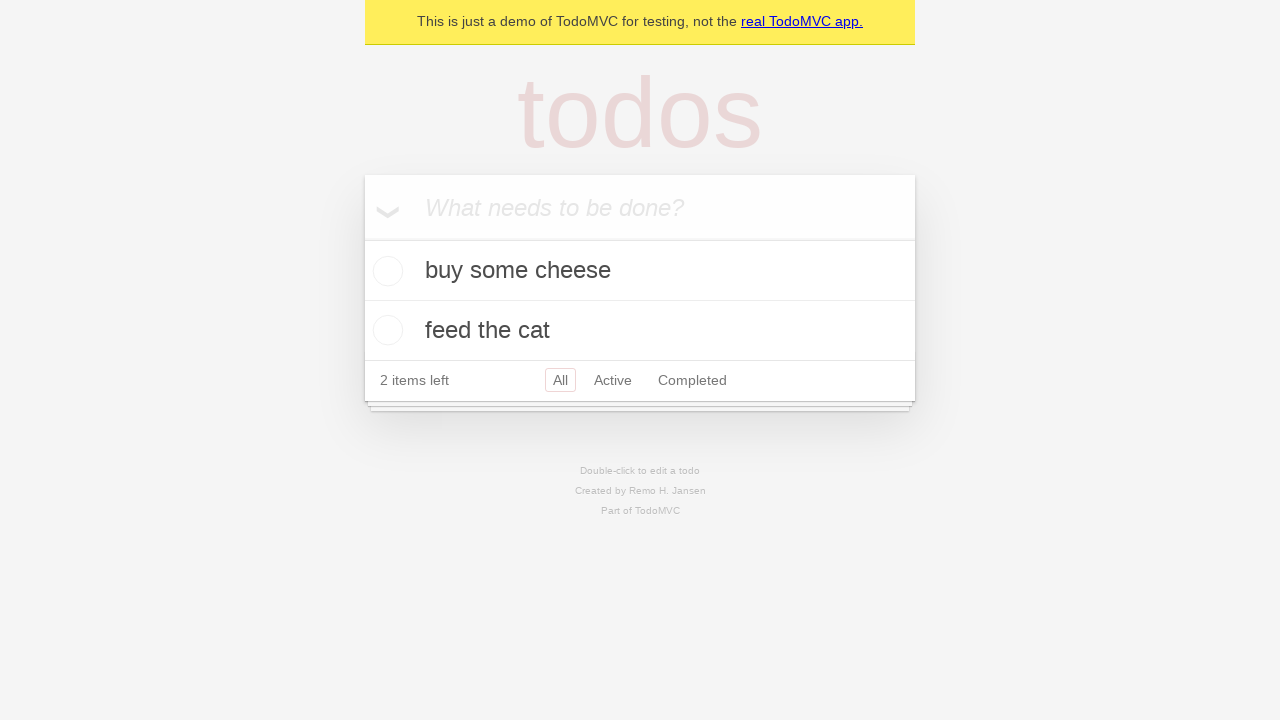

Filled todo input with 'book a doctors appointment' on internal:attr=[placeholder="What needs to be done?"i]
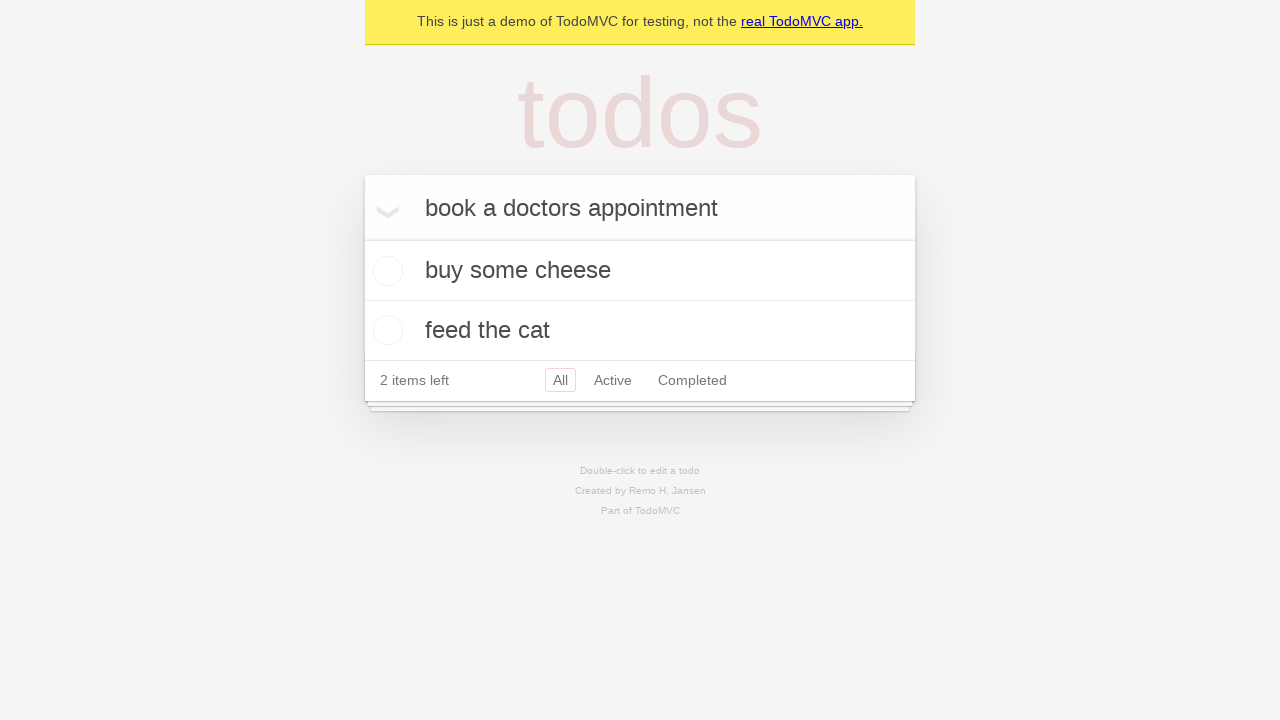

Pressed Enter to add todo 'book a doctors appointment' on internal:attr=[placeholder="What needs to be done?"i]
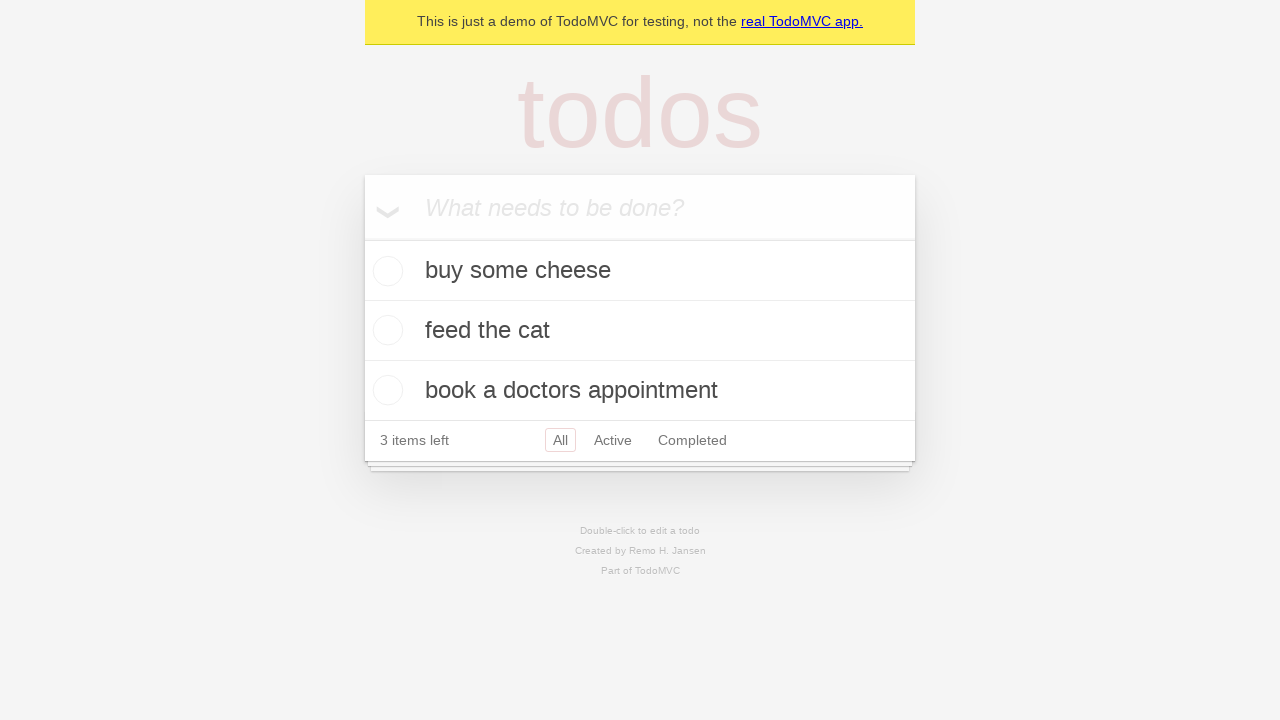

Clicked 'Mark all as complete' checkbox to complete all todos at (362, 238) on internal:label="Mark all as complete"i
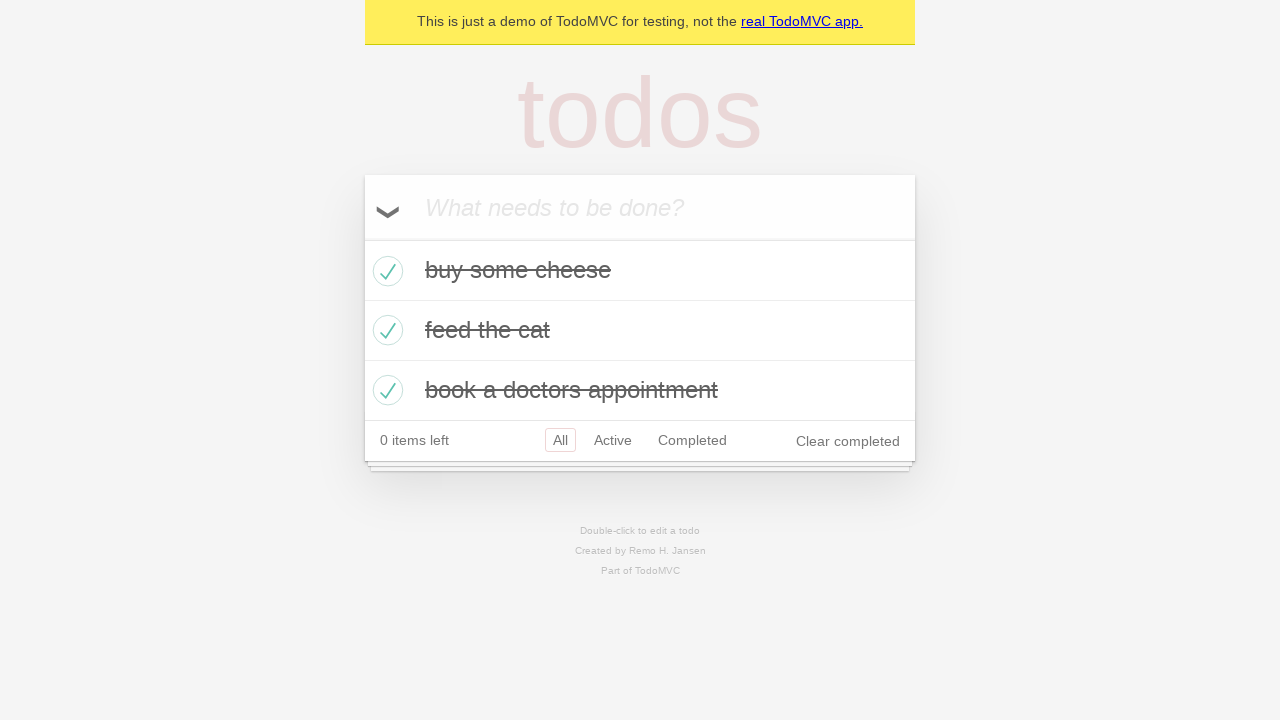

Verified that all todo items are marked as completed
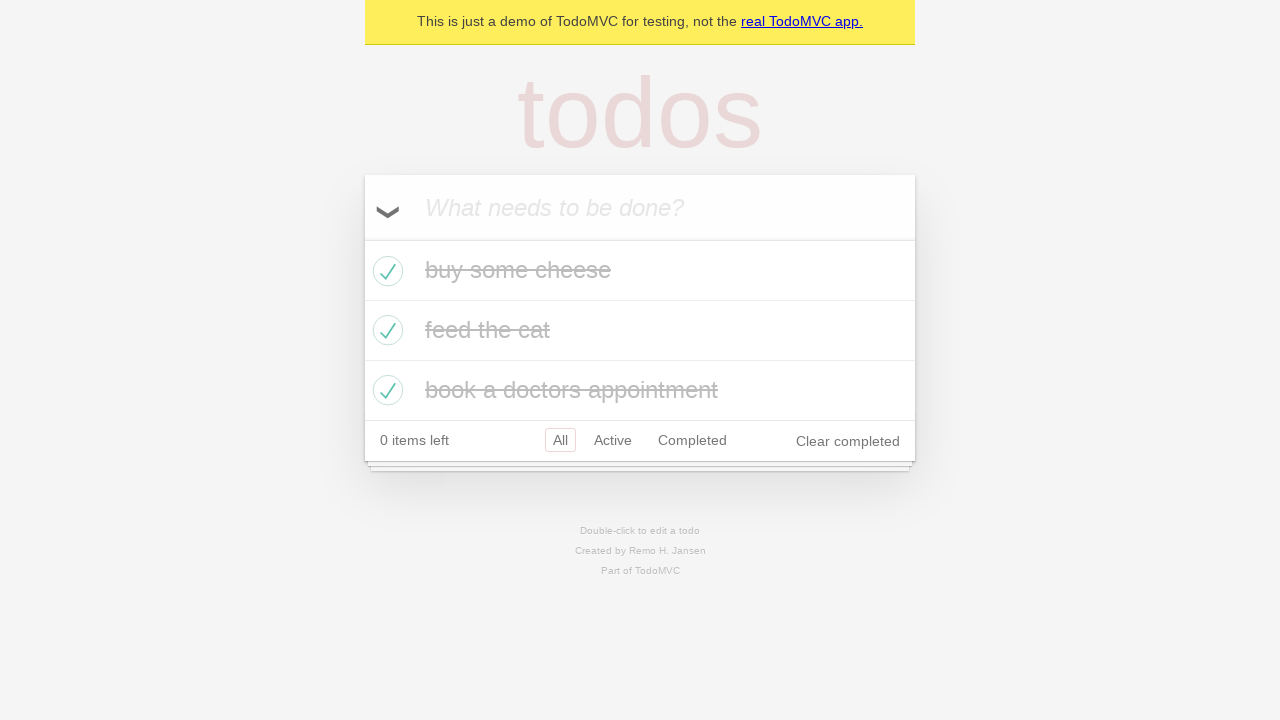

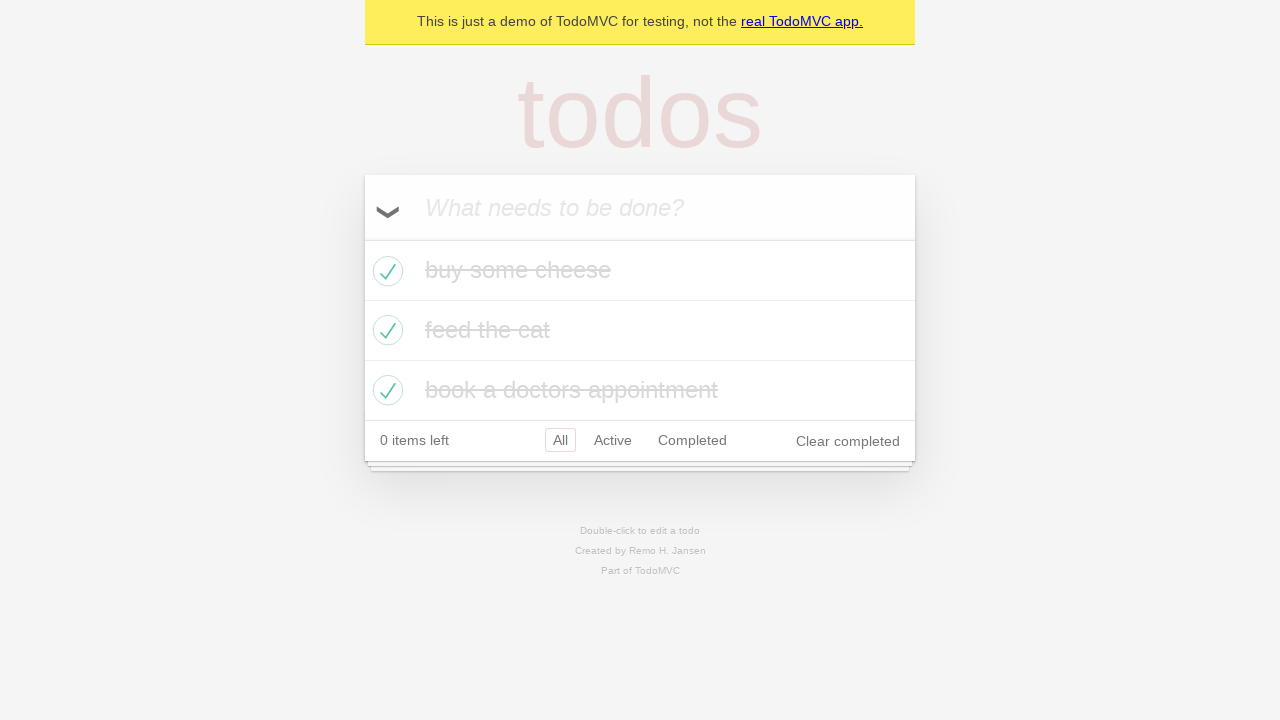